Verifies the Exoplanet submenu in Browse APIs by searching and clicking through its documentation sections

Starting URL: https://api.nasa.gov/

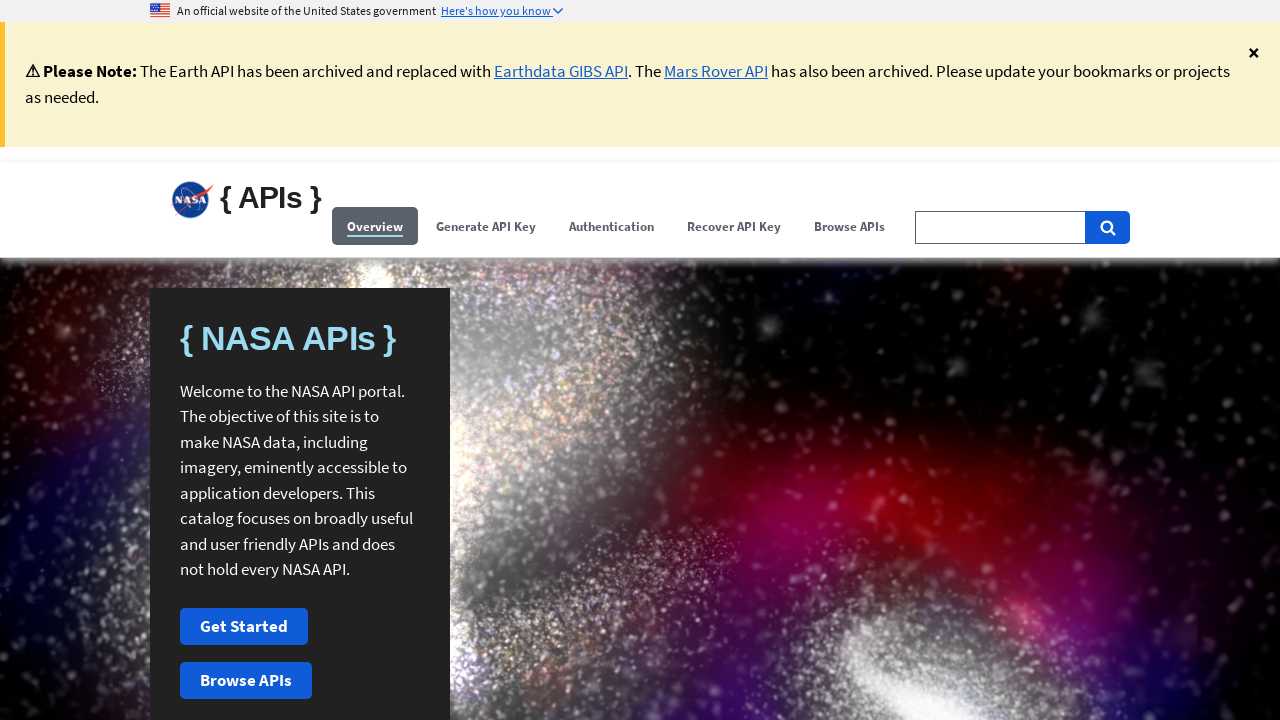

Clicked Browse APIs menu at (850, 226) on (//span[contains(.,'Browse APIs')])[1]
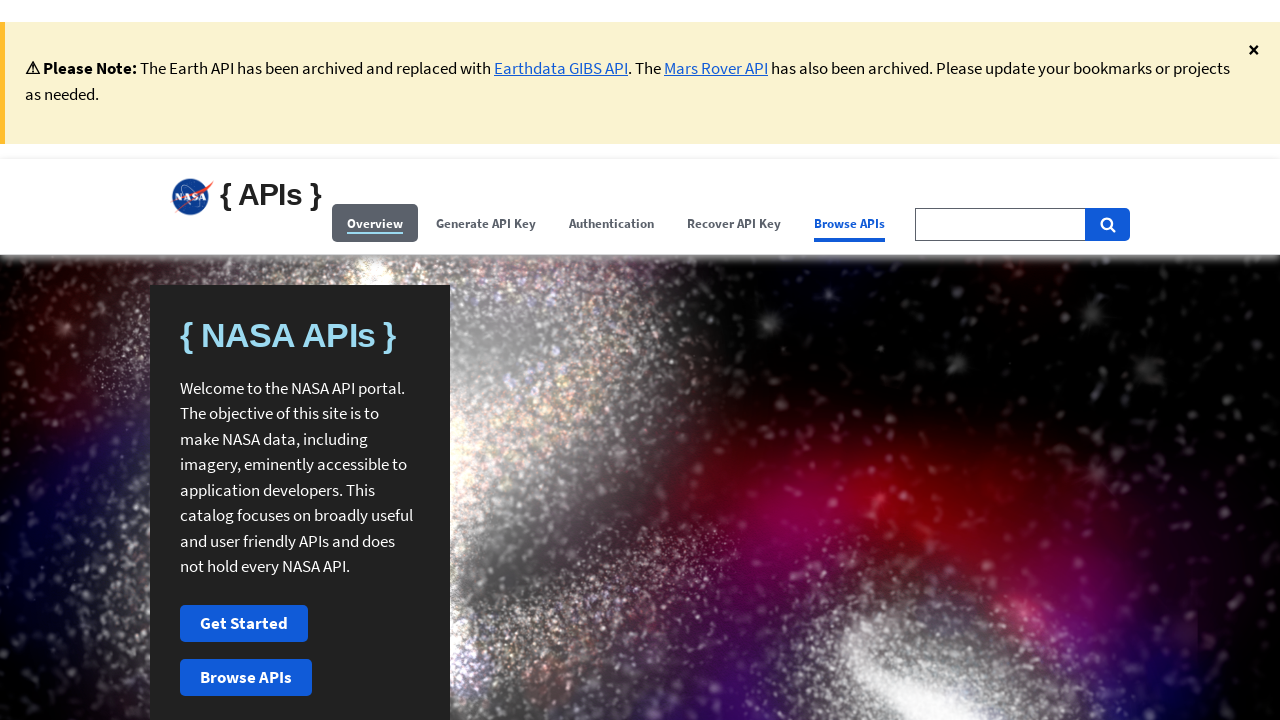

Filled search field with 'Exoplanet' on //input[@id='search-field-big']
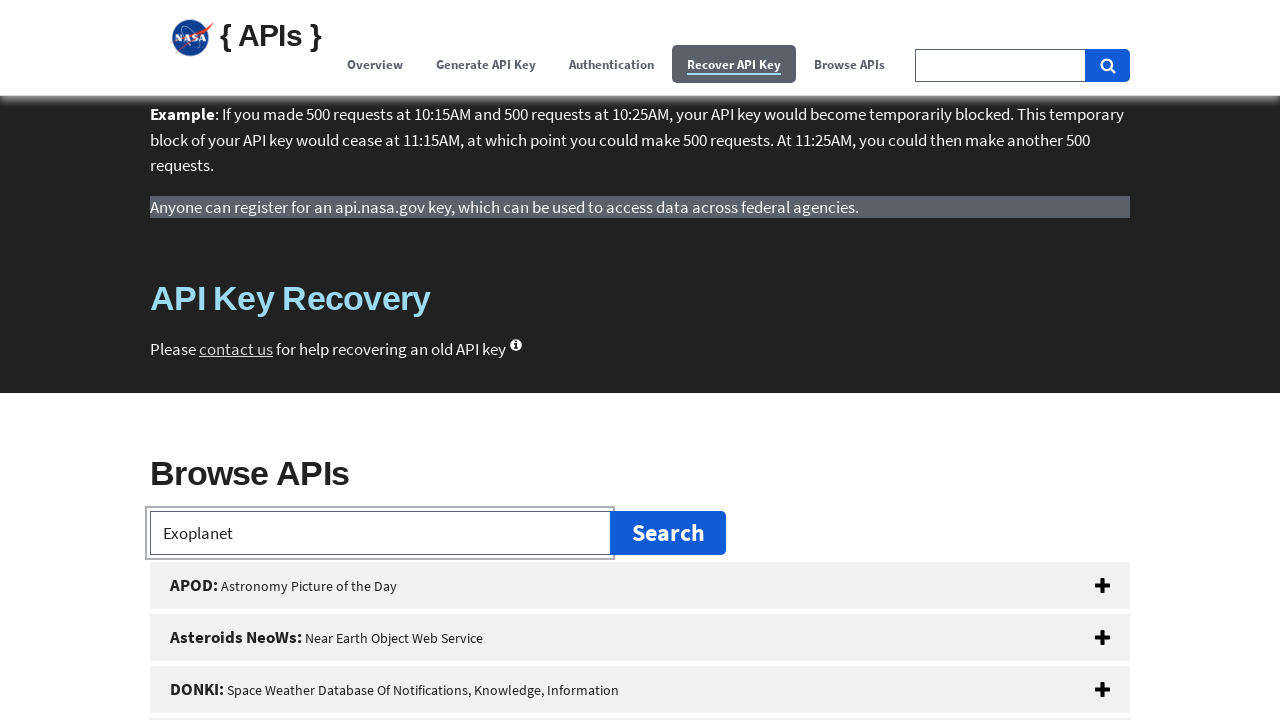

Clicked Exoplanet button at (640, 360) on xpath=//button[@id='exoplanet']
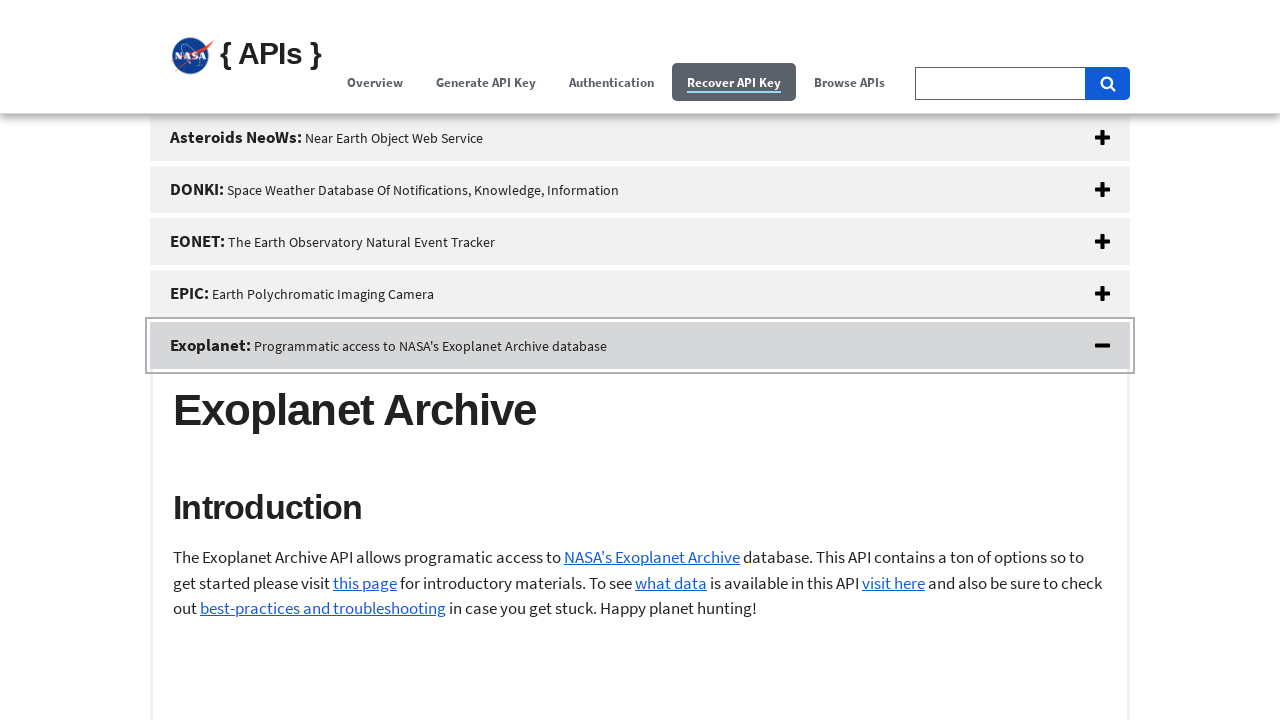

Clicked Exoplanet Introduction section at (640, 700) on xpath=//h2[@id='exoPlanetIntro']
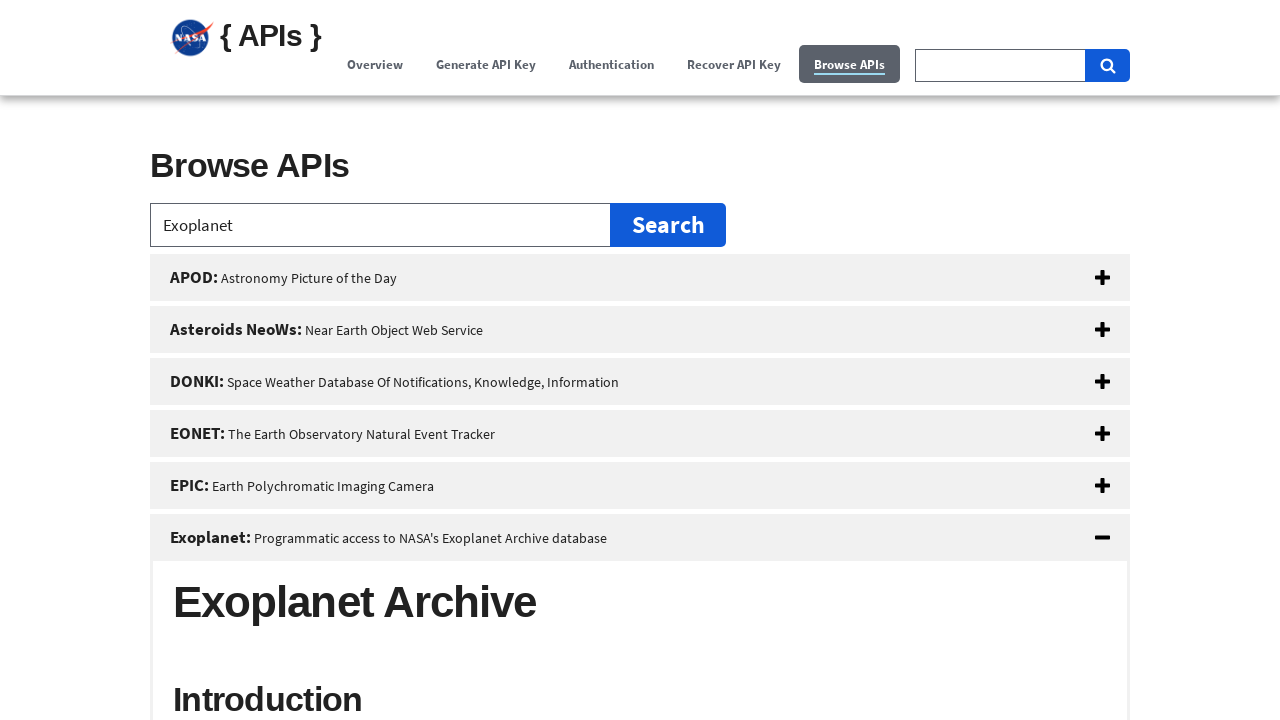

Clicked Exoplanet Examples section at (640, 361) on xpath=//h2[@id='exoPlanetExamples']
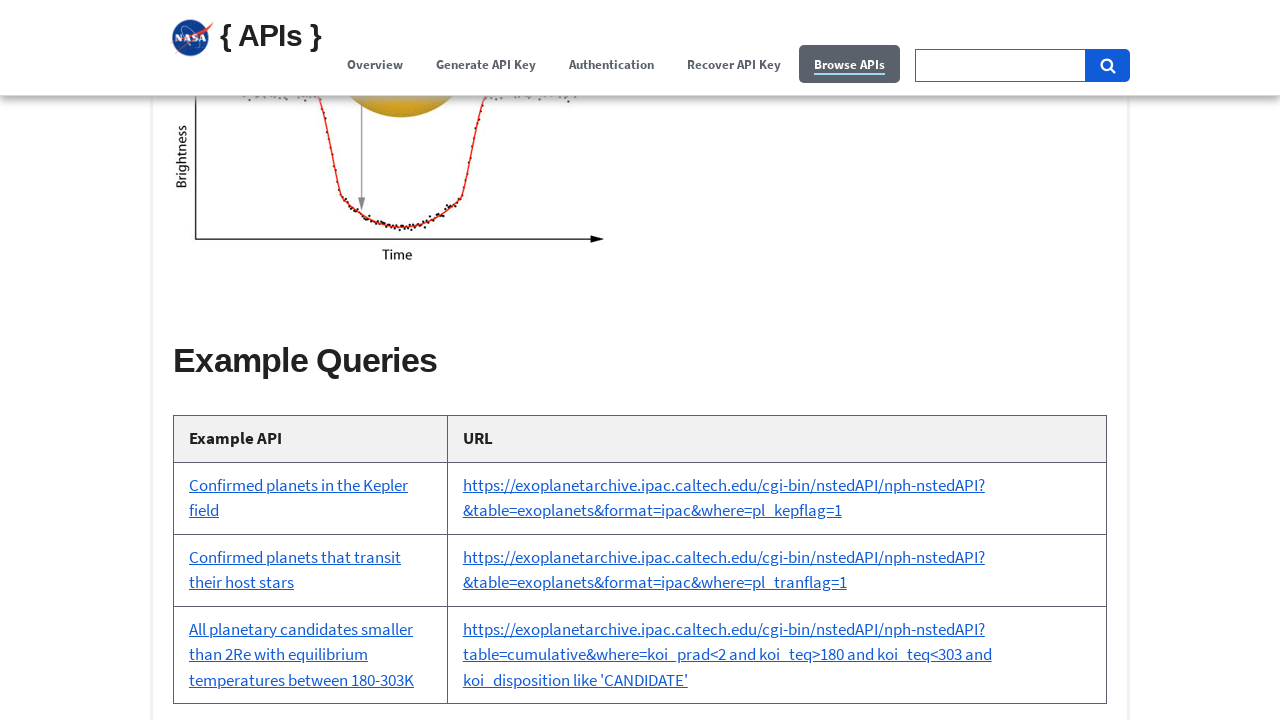

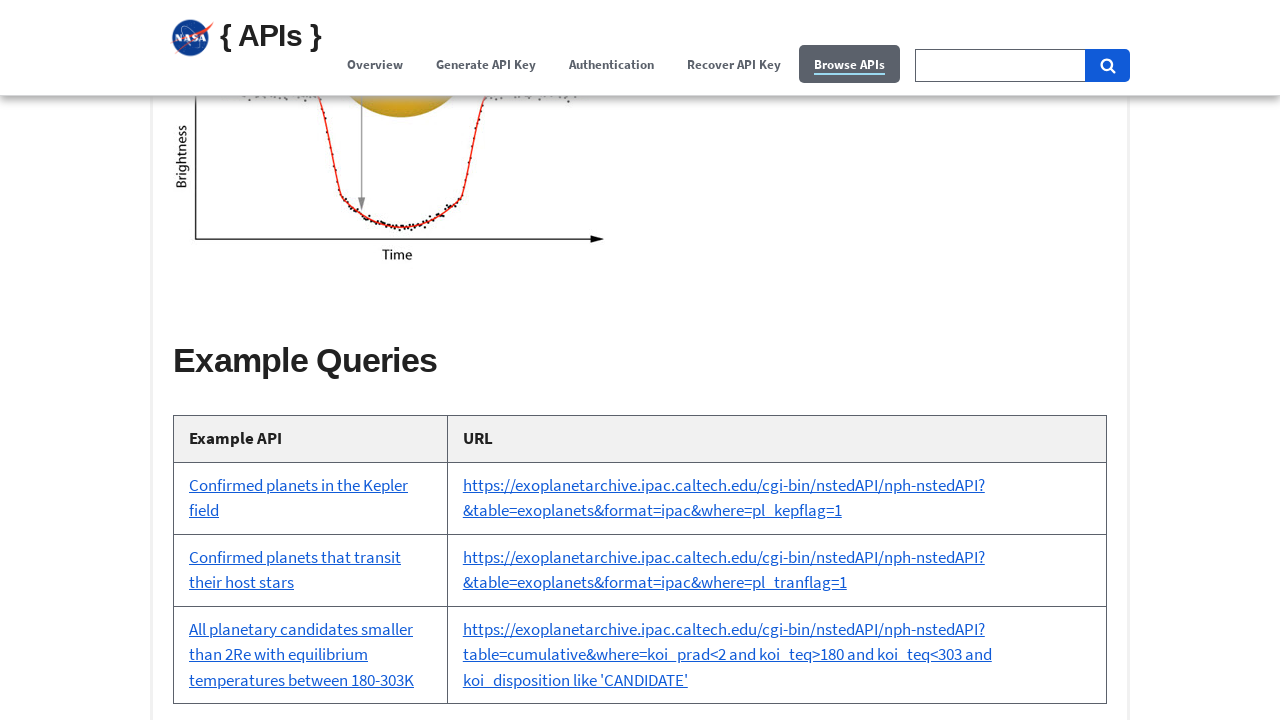